Opens the contact modal by clicking the contact link and verifies the modal is displayed

Starting URL: https://www.demoblaze.com/index.html

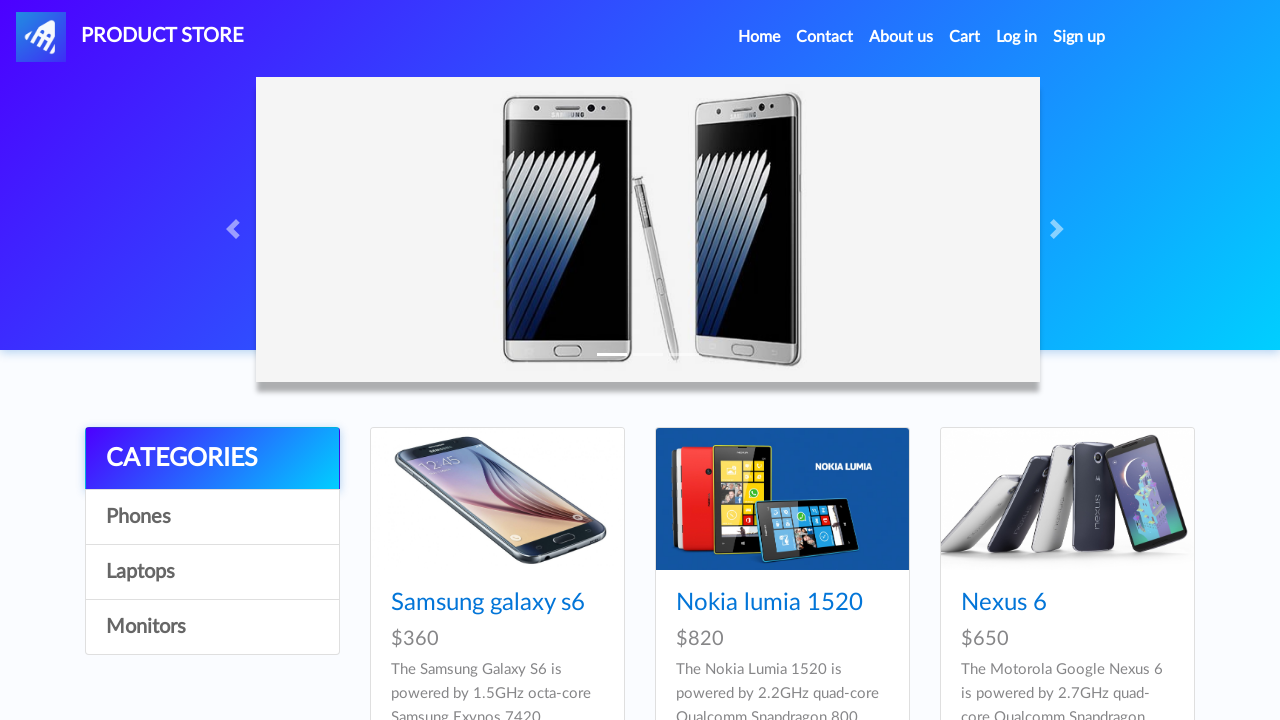

Clicked on Contact link to open the contact modal at (825, 37) on a[data-target='#exampleModal']
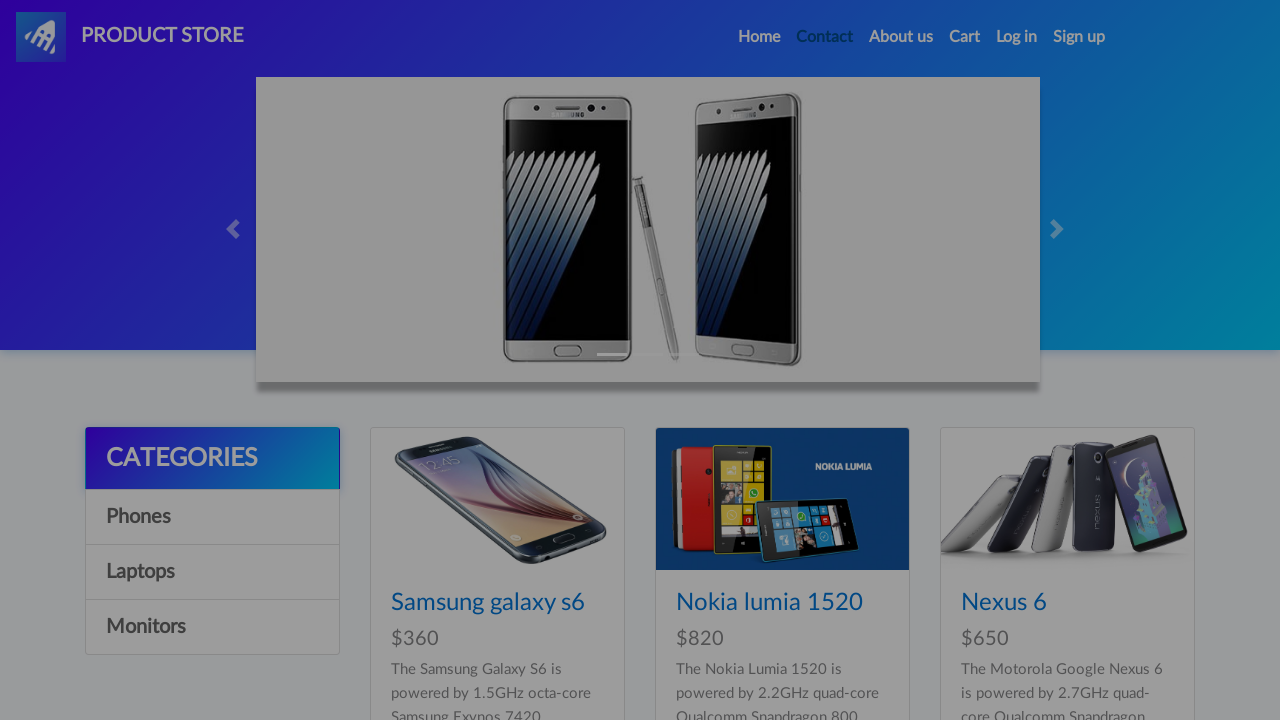

Contact modal loaded and became visible
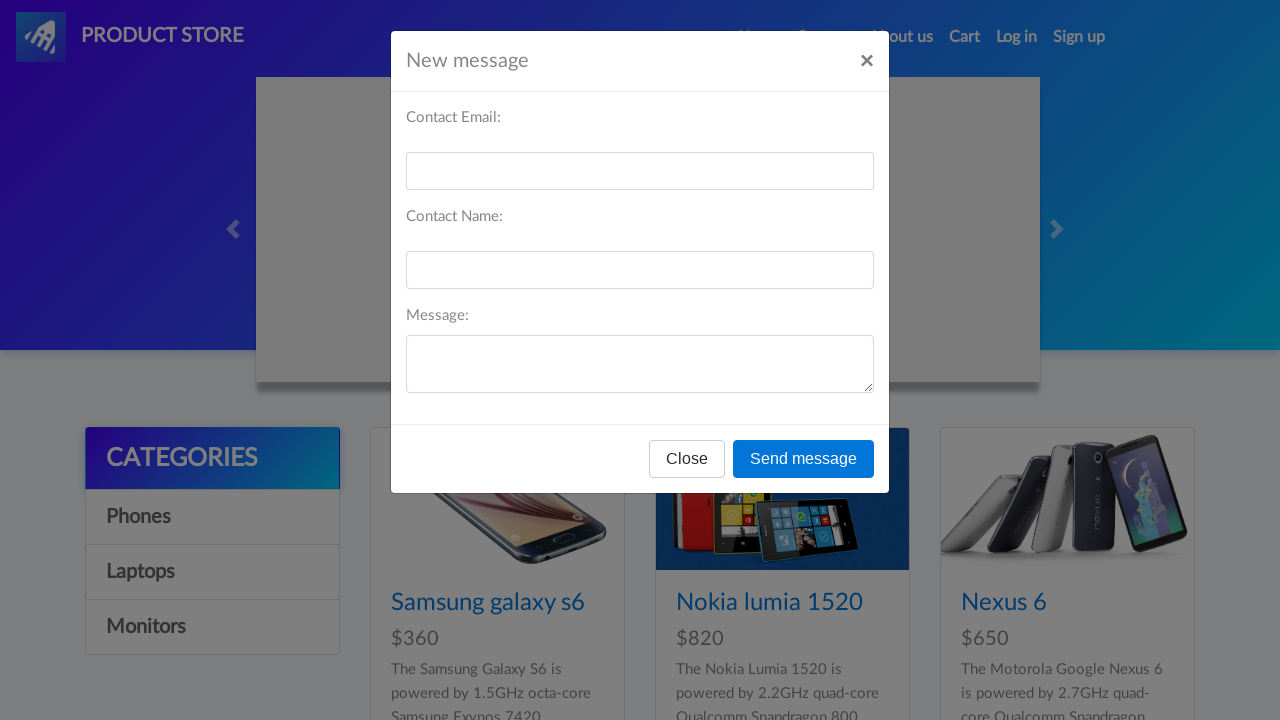

Verified that contact modal title is visible
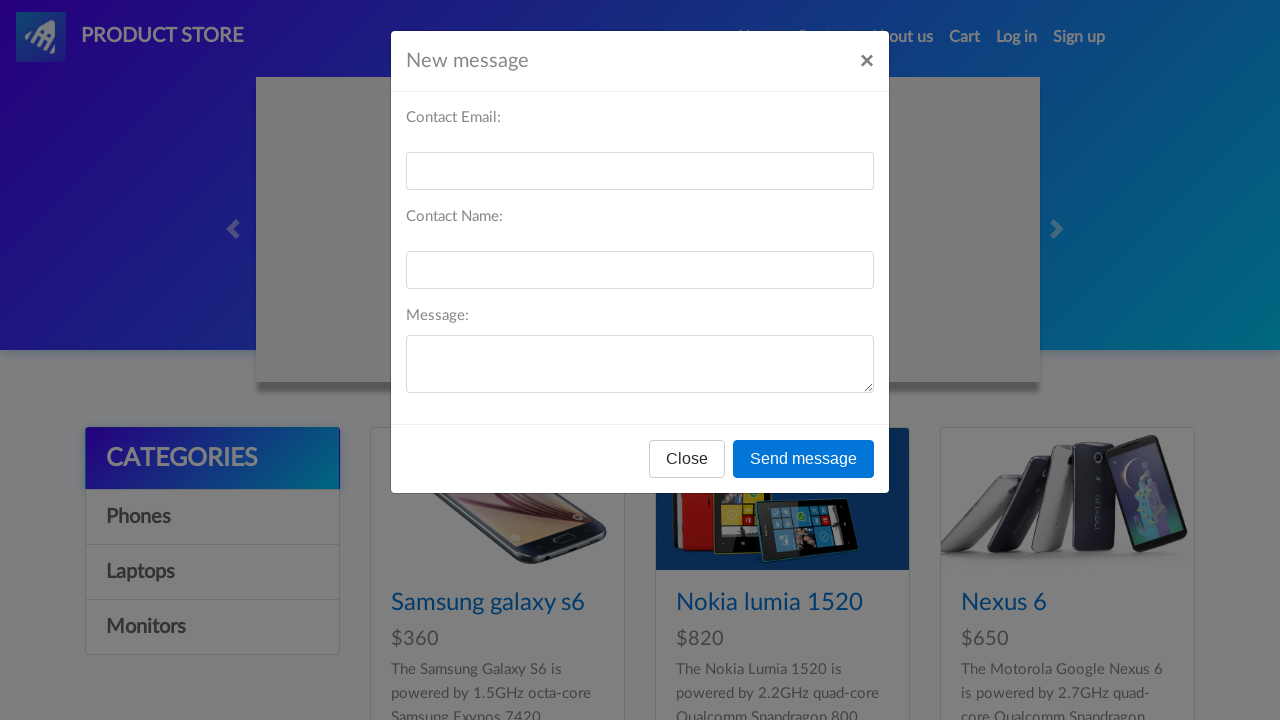

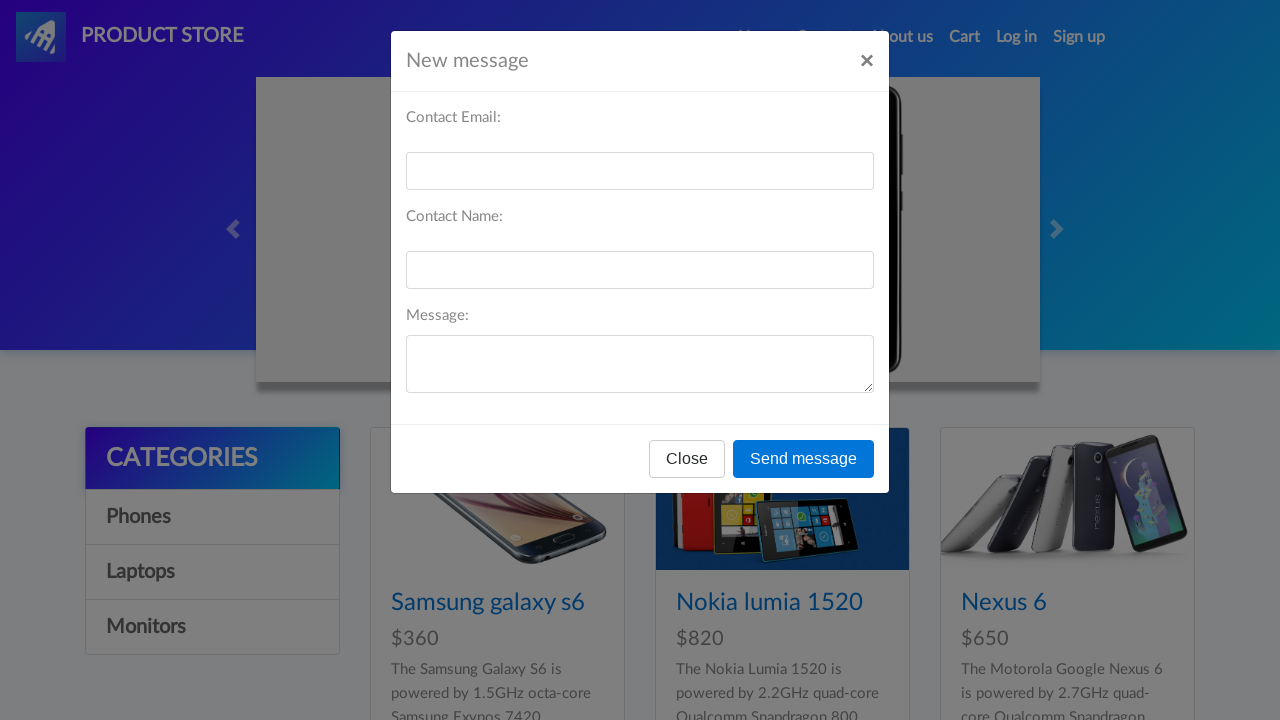